Tests text box form functionality by clearing and filling the permanent address field, then verifying the input value was correctly entered

Starting URL: https://demoqa.com/text-box

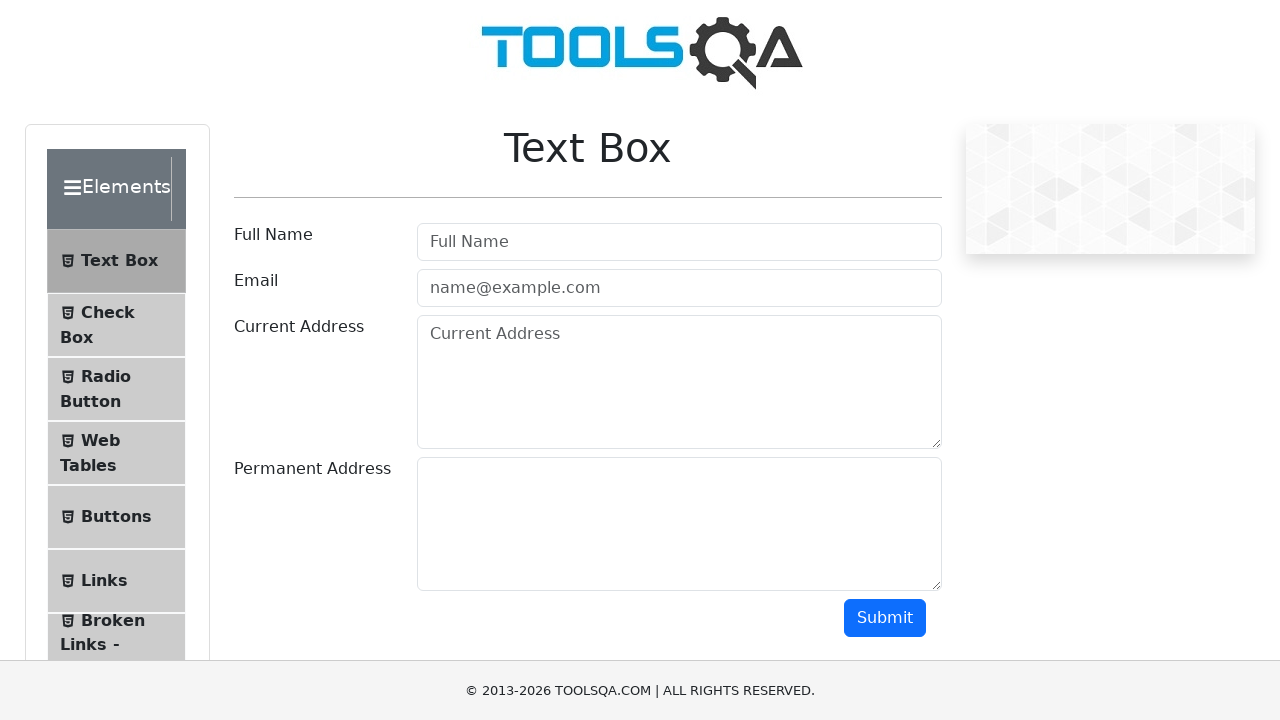

Cleared the permanent address field on textarea#permanentAddress
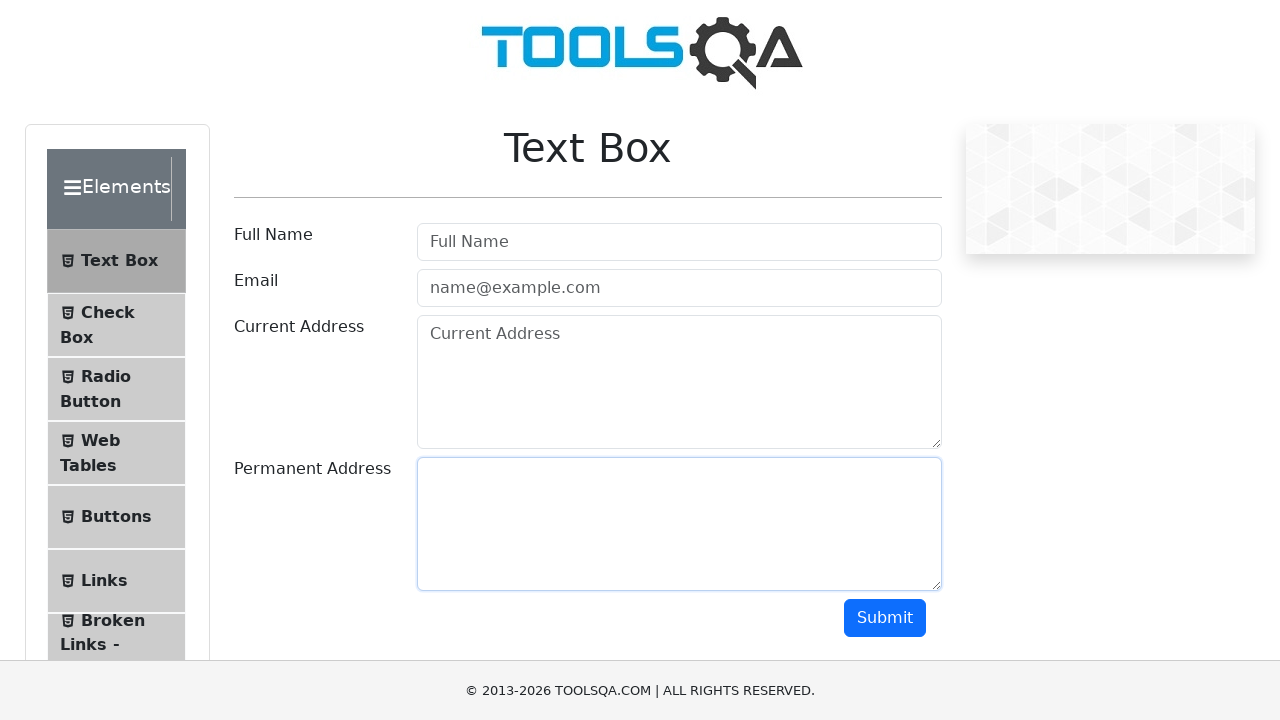

Verified that the permanent address field is empty
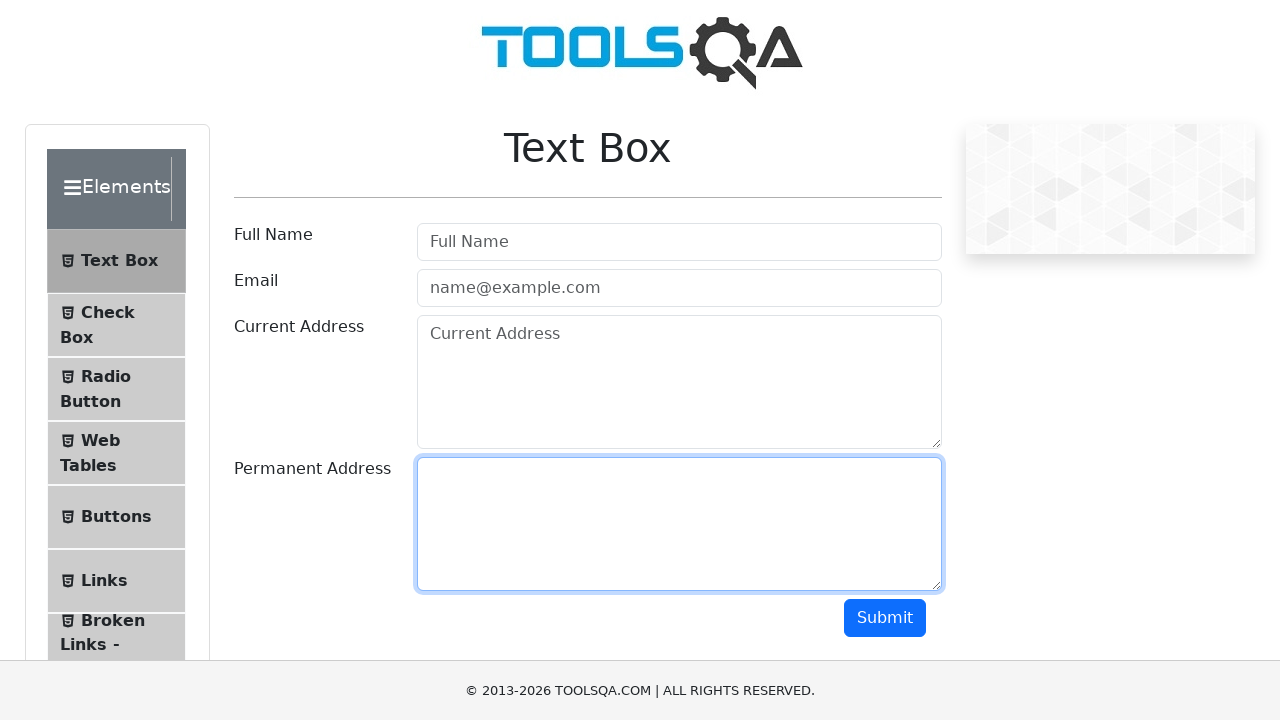

Filled the permanent address field with '123 Test Street, Springfield, IL 62701' on textarea#permanentAddress
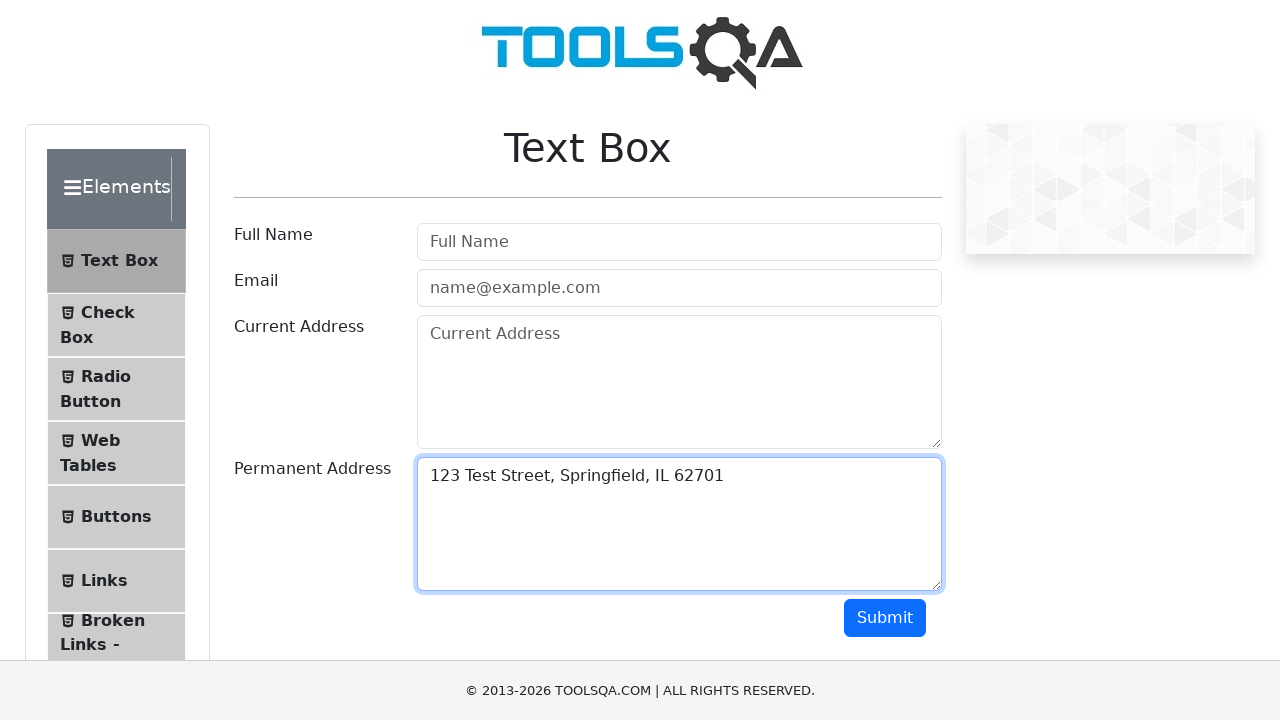

Verified that the text was entered correctly in the permanent address field
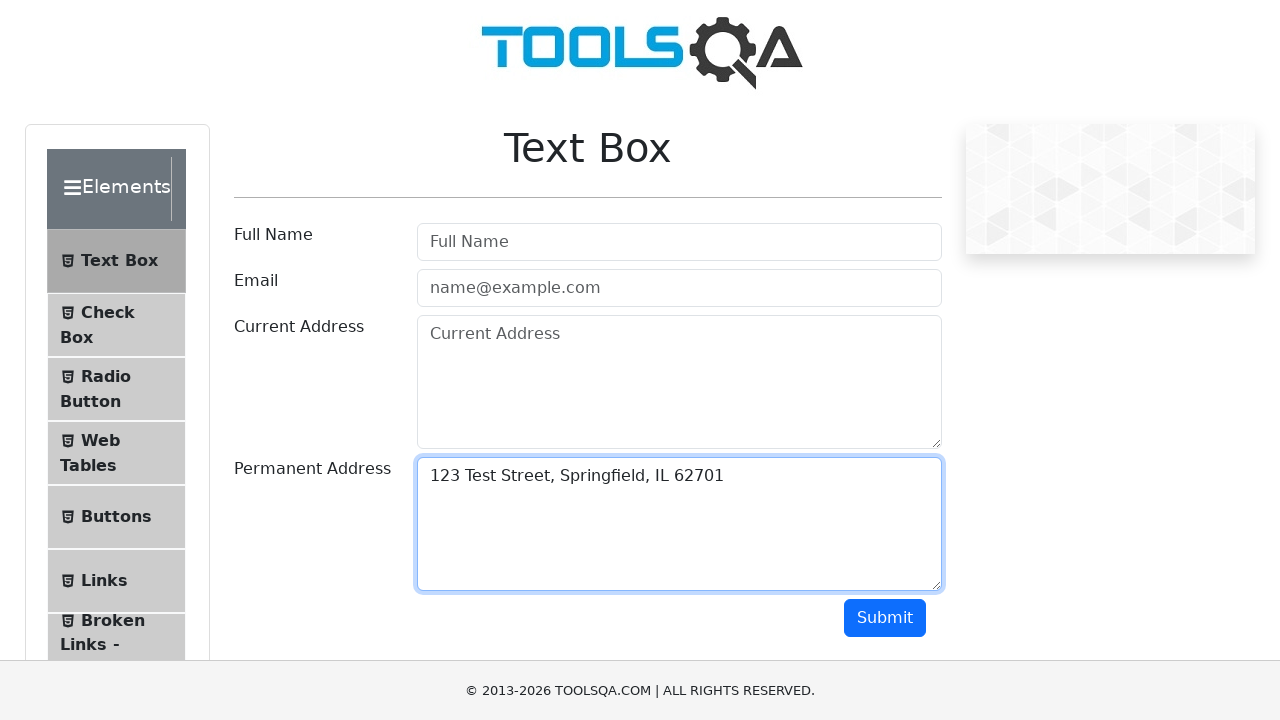

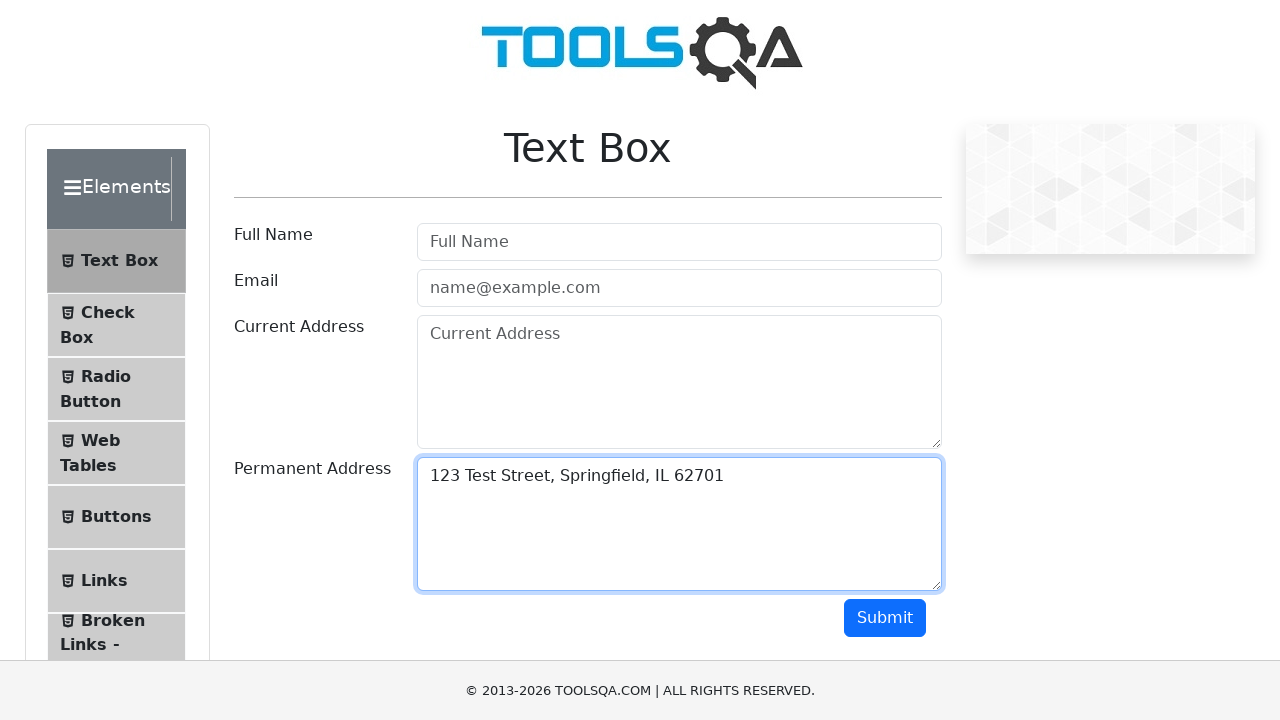